Tests the registration form by filling in personal details including first name, last name, address, languages, country, gender, hobbies, skills, and date of birth fields on a demo automation testing site.

Starting URL: http://demo.automationtesting.in/Index.html

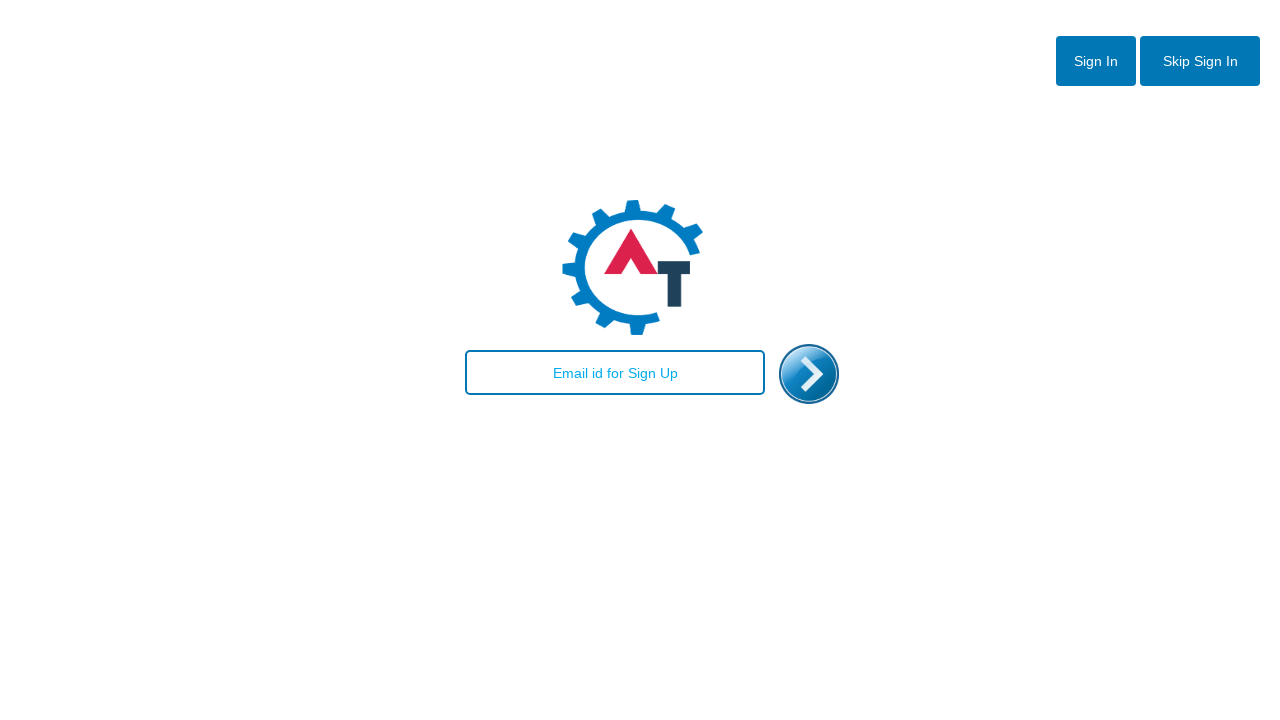

Clicked skip sign-in button to navigate to registration page at (1200, 61) on #btn2
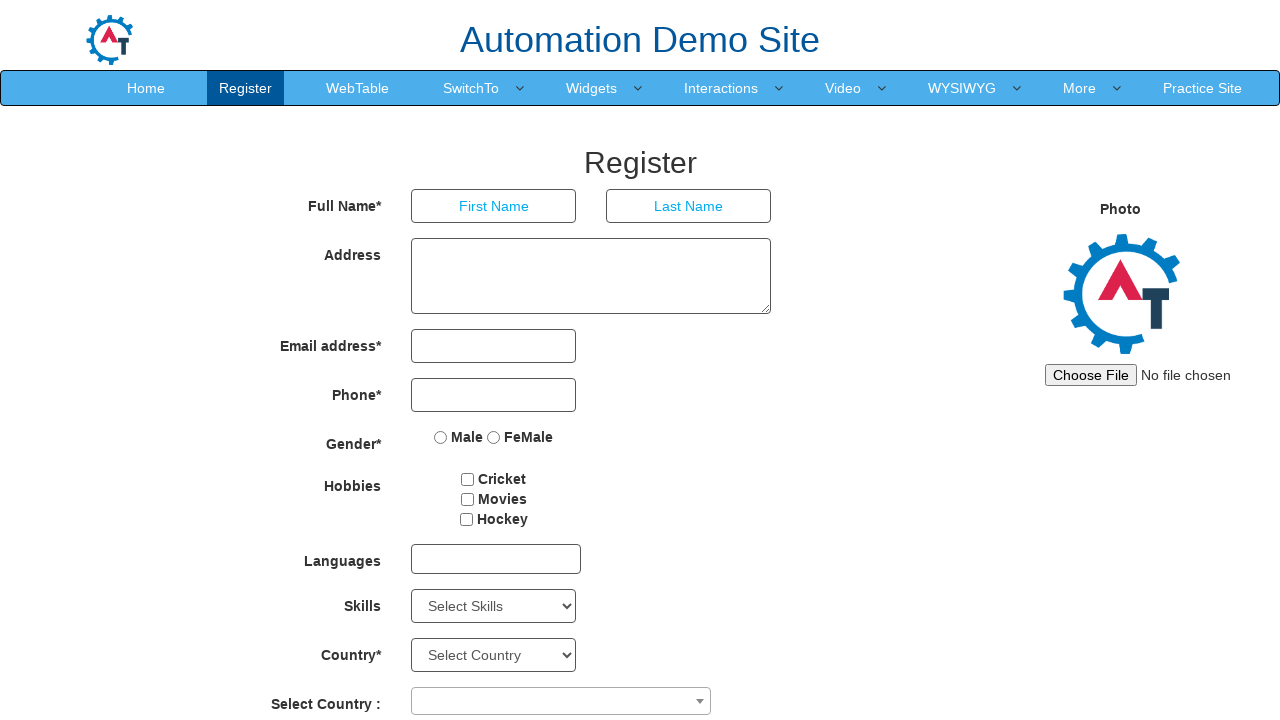

Registration page loaded with First Name field visible
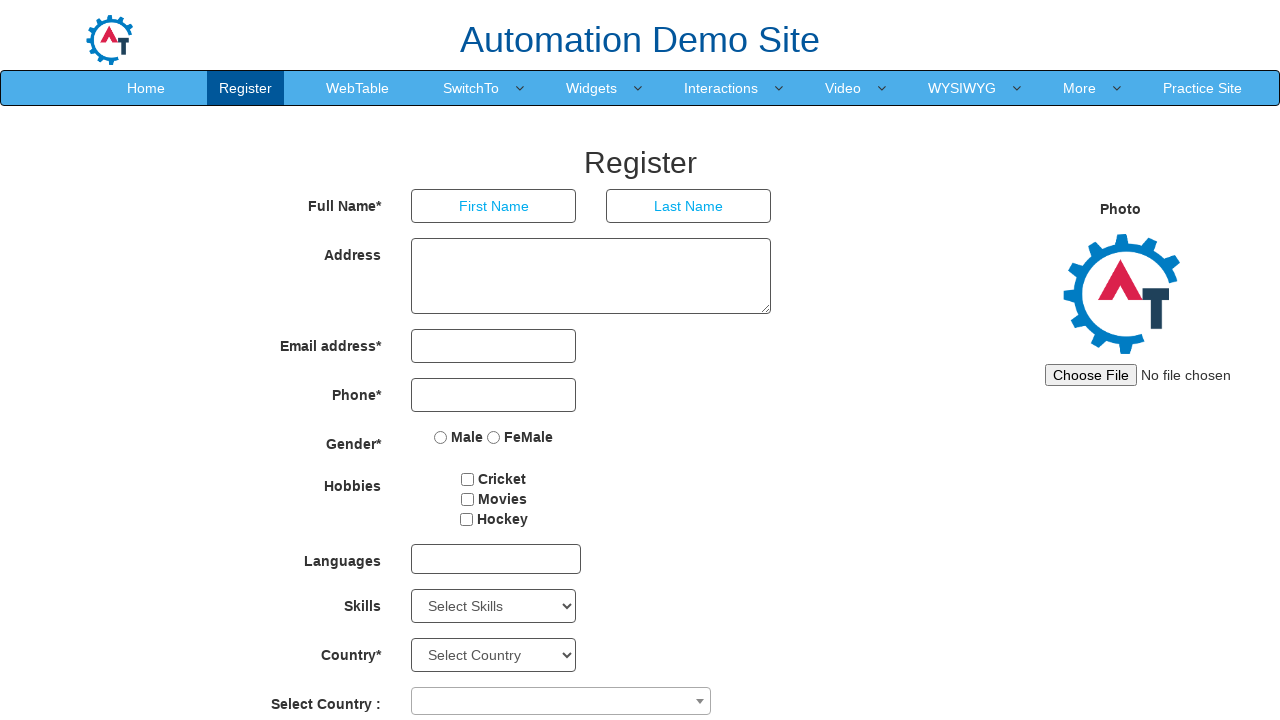

Filled First Name field with 'Arpad Zsolt' on input[placeholder='First Name']
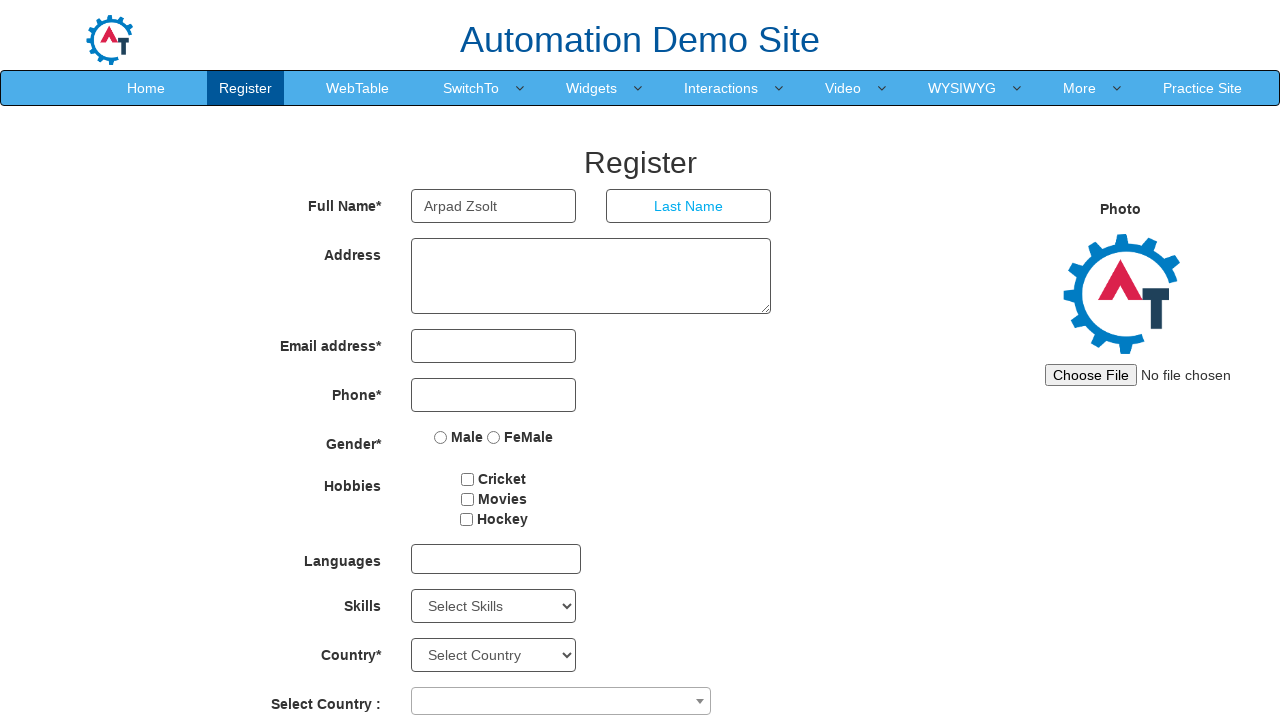

Filled Last Name field with 'Kisgyorgy' on input[placeholder='Last Name']
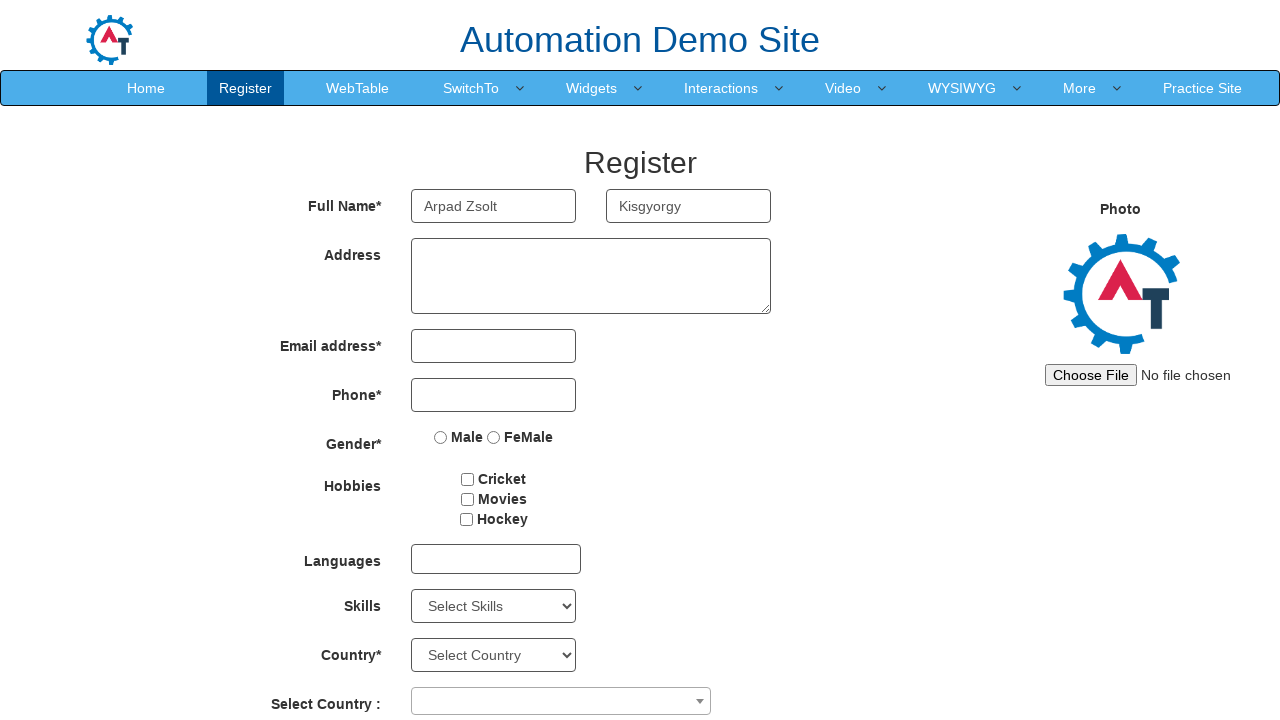

Filled Address field with 'Cluj Napoca' on textarea[ng-model='Adress']
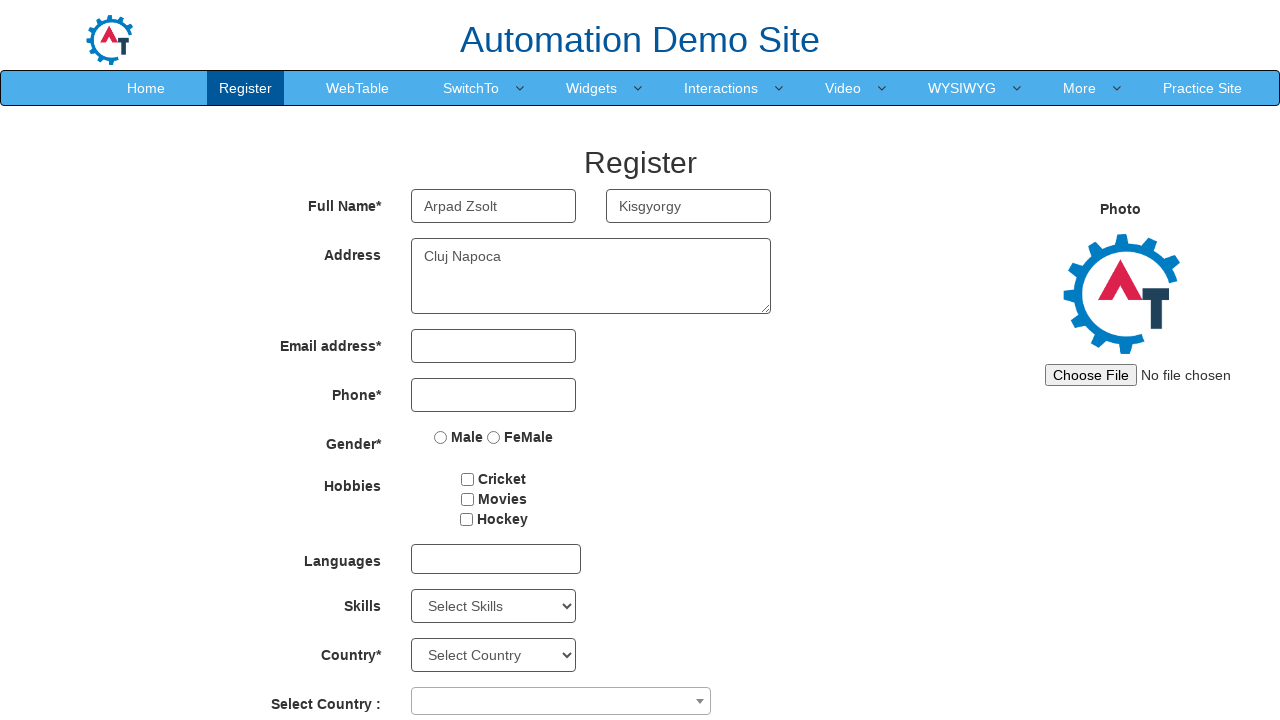

Opened languages dropdown menu at (496, 559) on #msdd
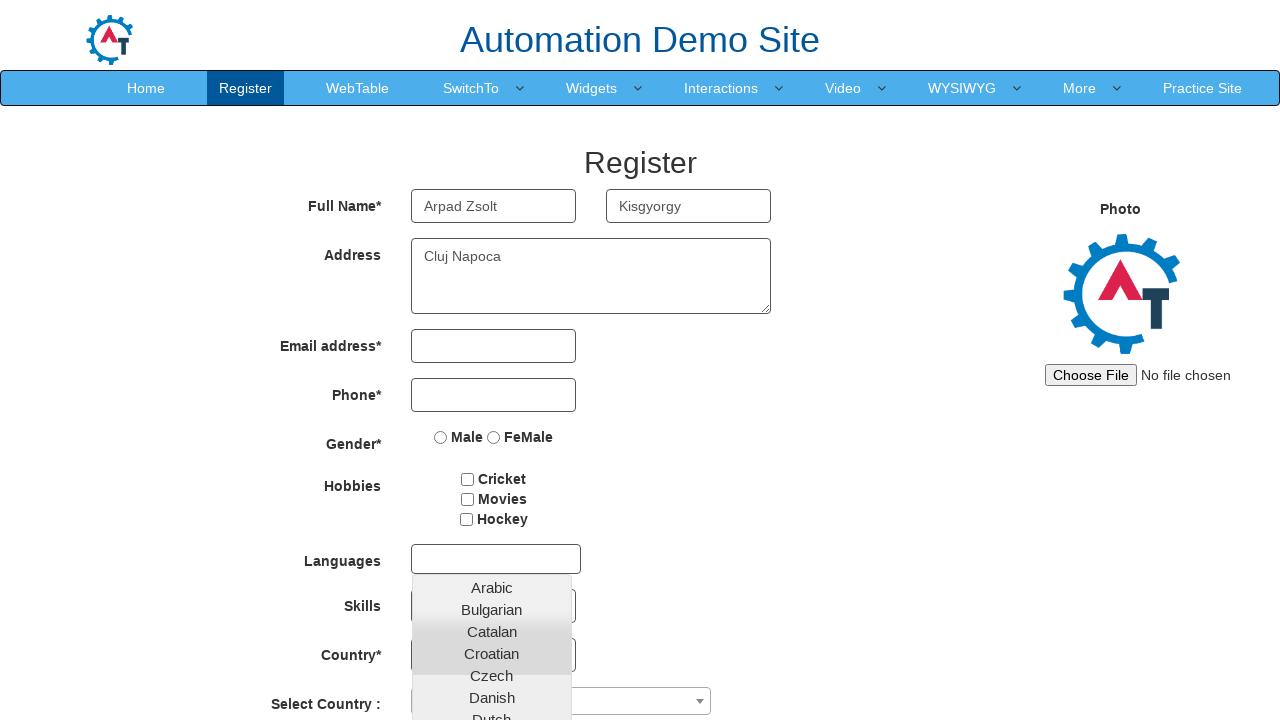

Selected Arabic language at (492, 588) on .ui-autocomplete.ui-front li:has-text('Arabic')
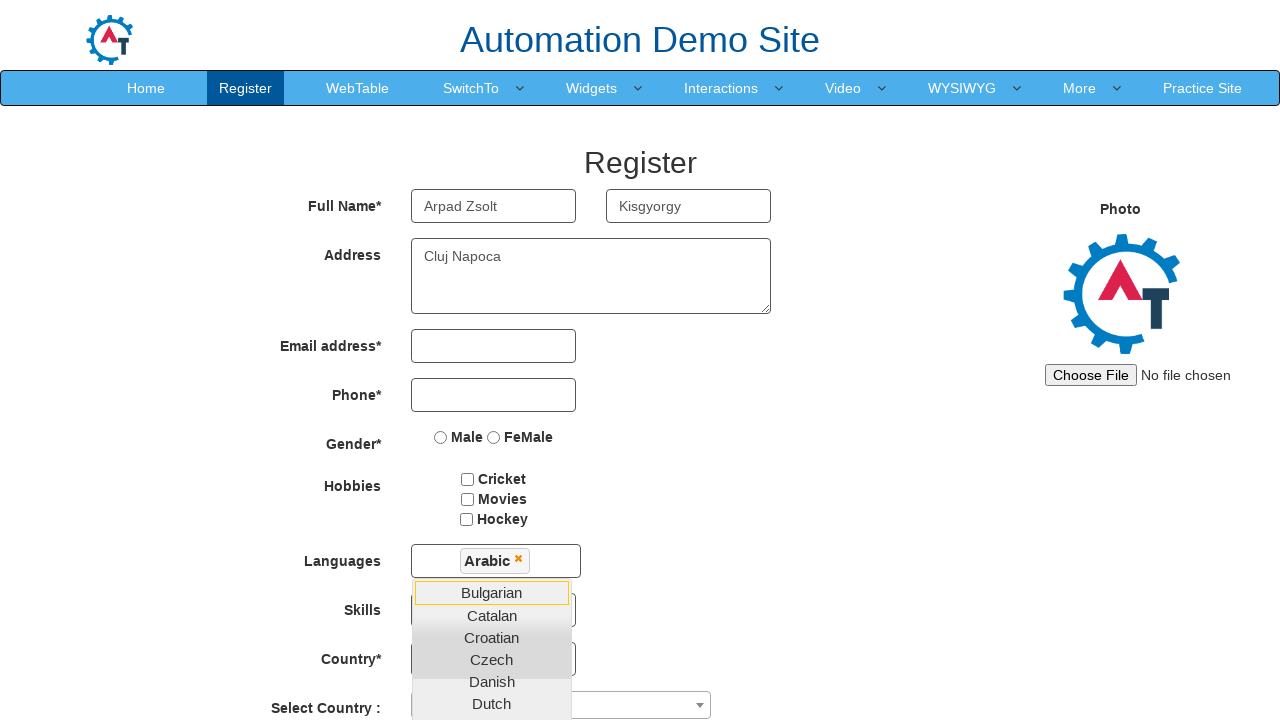

Selected English language at (492, 709) on .ui-autocomplete.ui-front li:has-text('English')
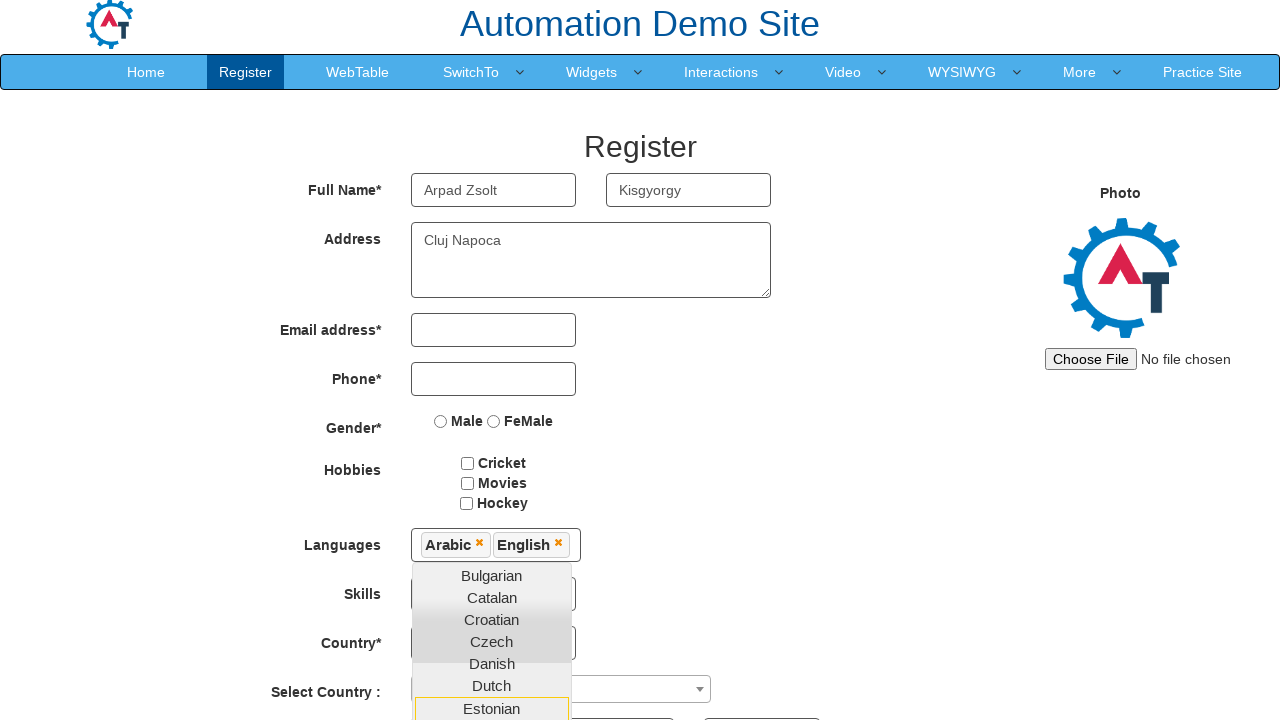

Closed languages dropdown by clicking on Address field at (591, 260) on textarea[ng-model='Adress']
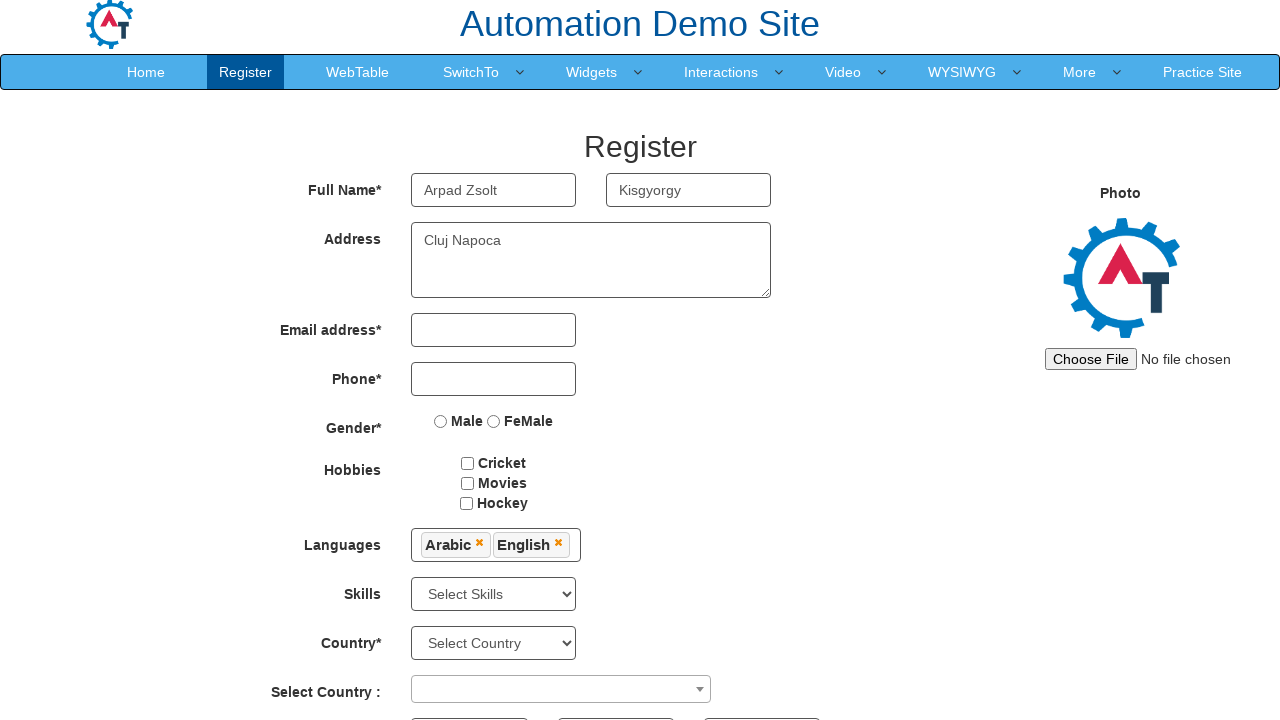

Opened country selection dropdown at (561, 689) on .select2-selection
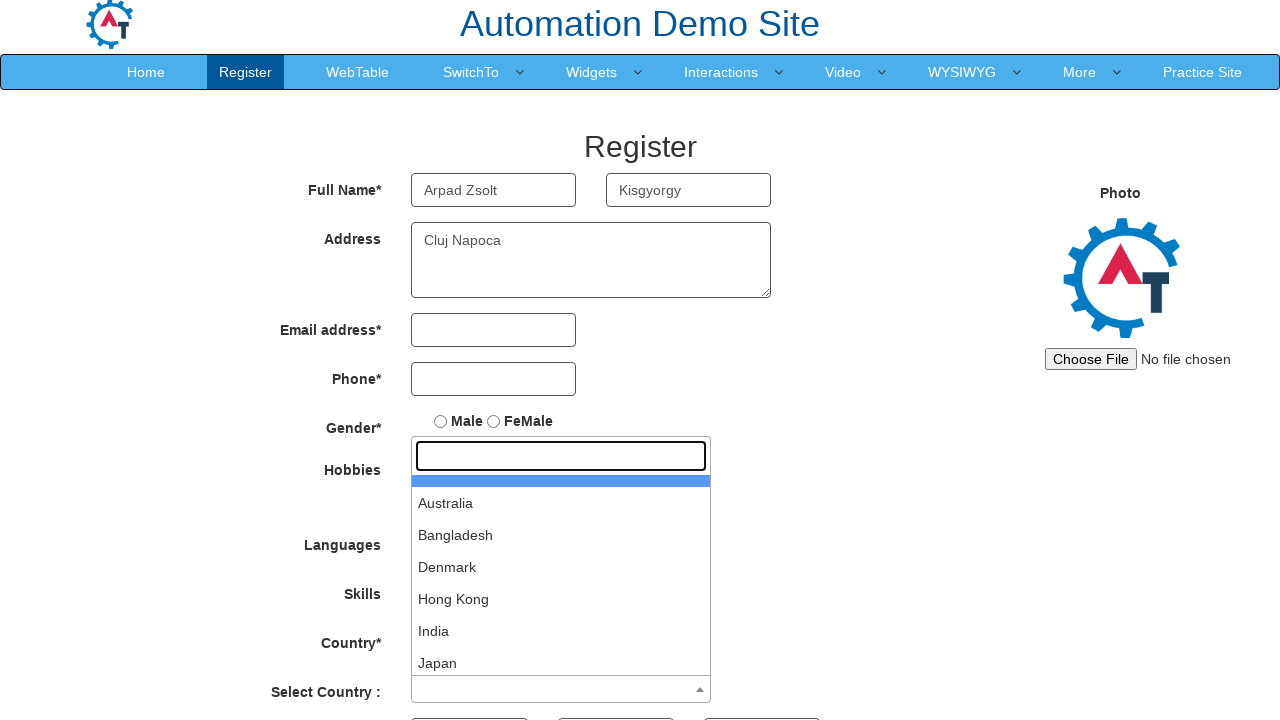

Typed 'India' in country search field on .select2-search__field
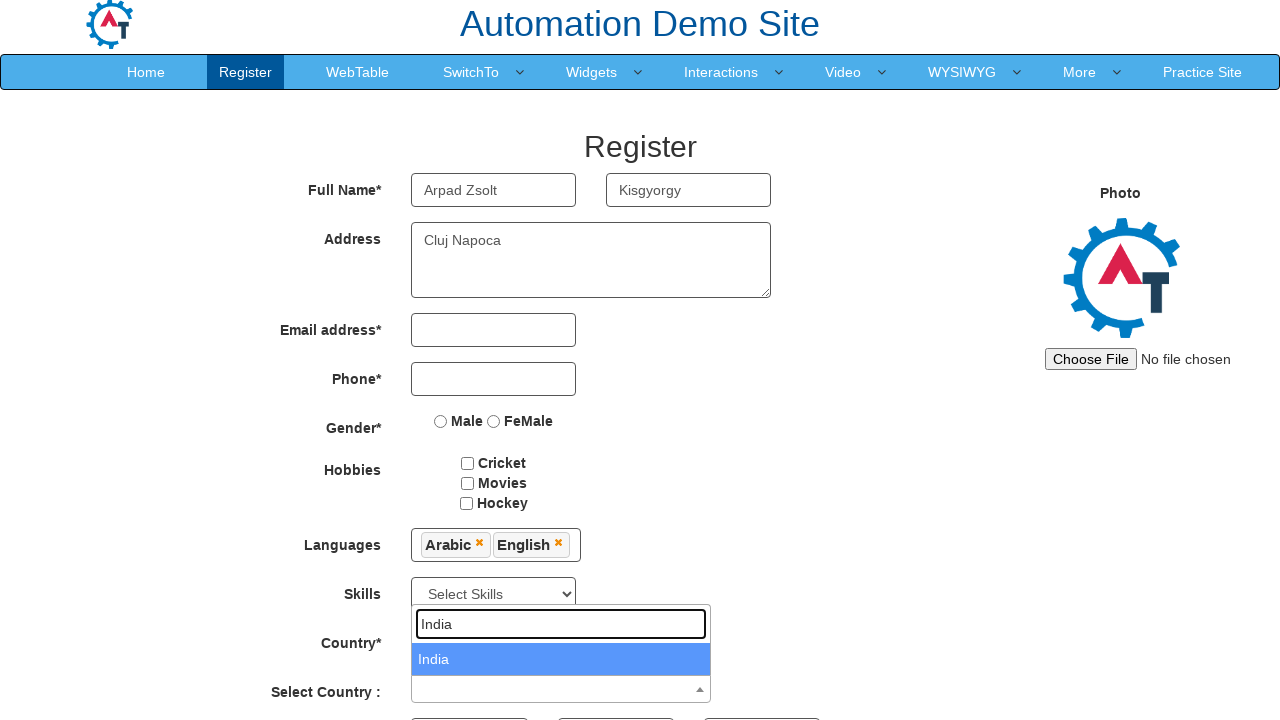

Selected India as country by pressing Enter
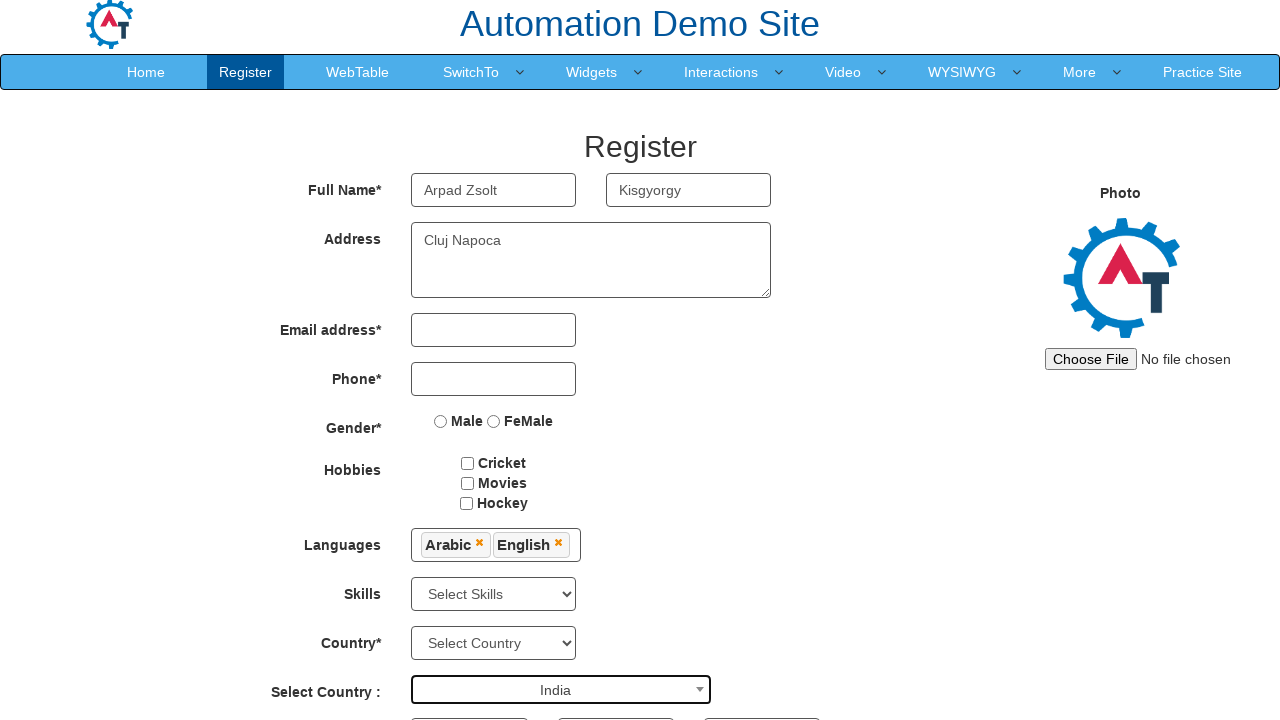

Selected Male gender at (441, 421) on input[value='Male']
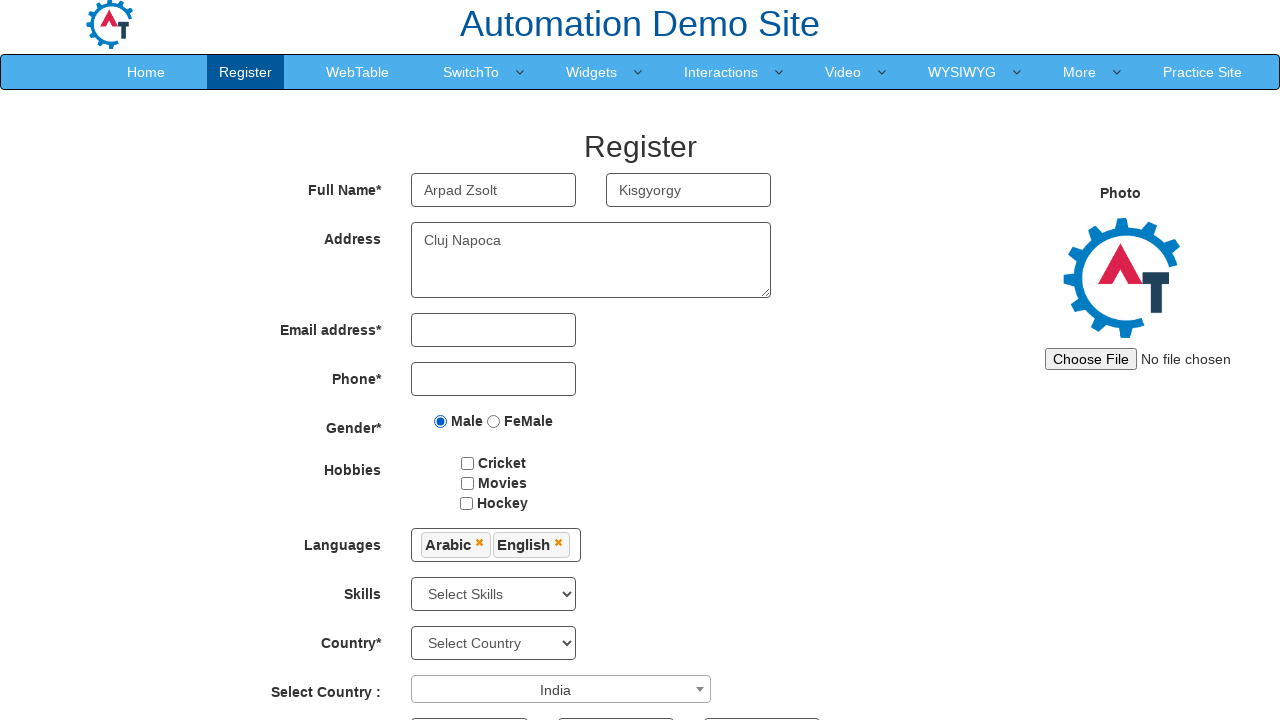

Selected Movies as hobby at (467, 483) on input[value='Movies']
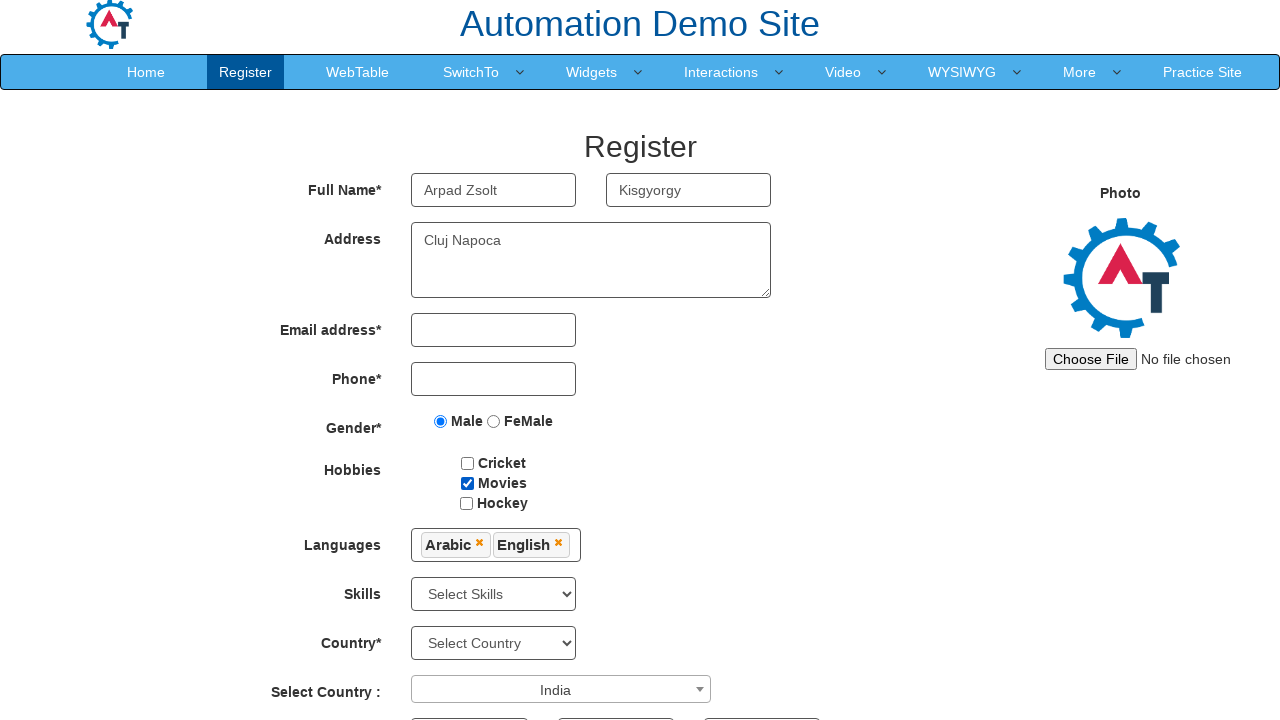

Selected 'Tech Support' skill from dropdown on #Skills
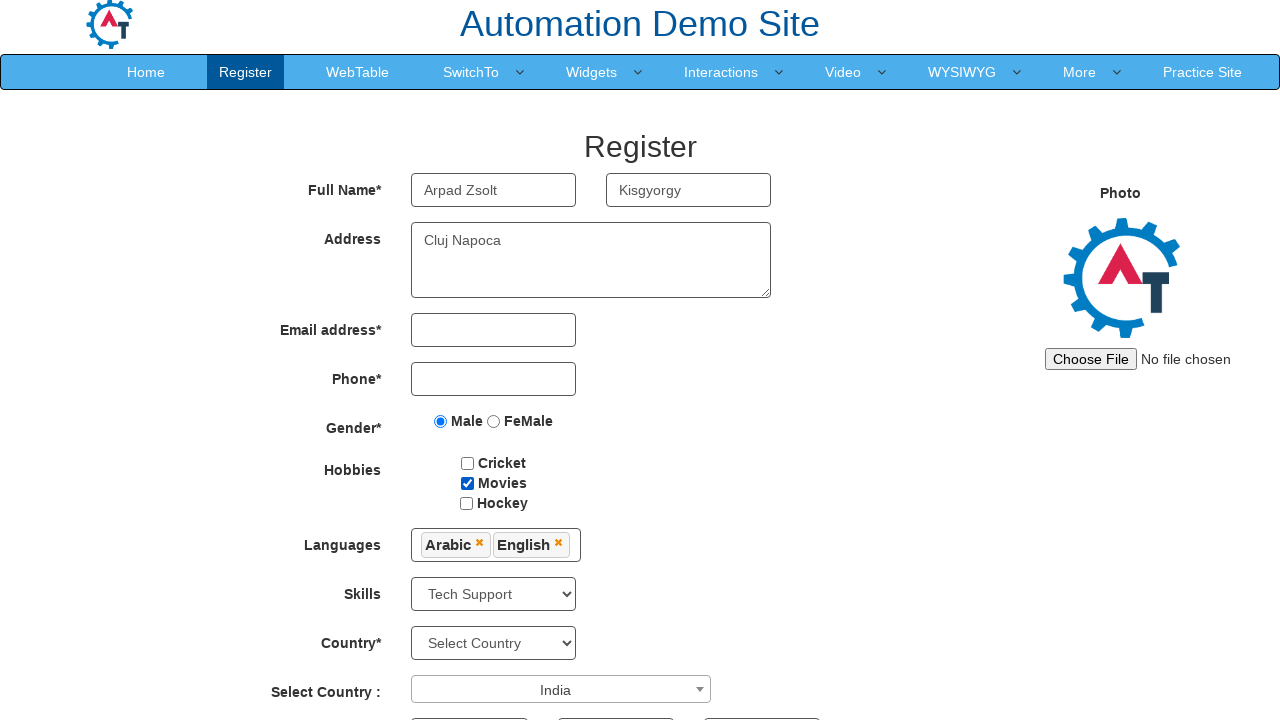

Selected birth year as 1994 on #yearbox
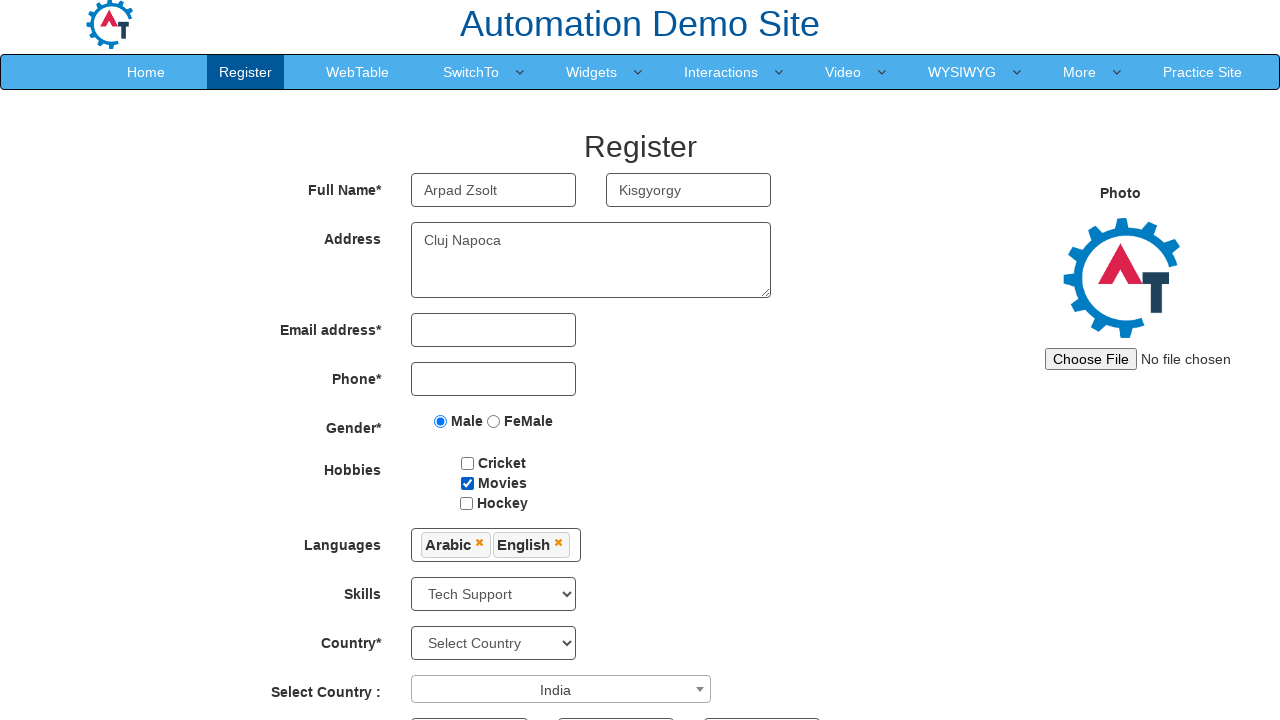

Selected birth day as 20 on #daybox
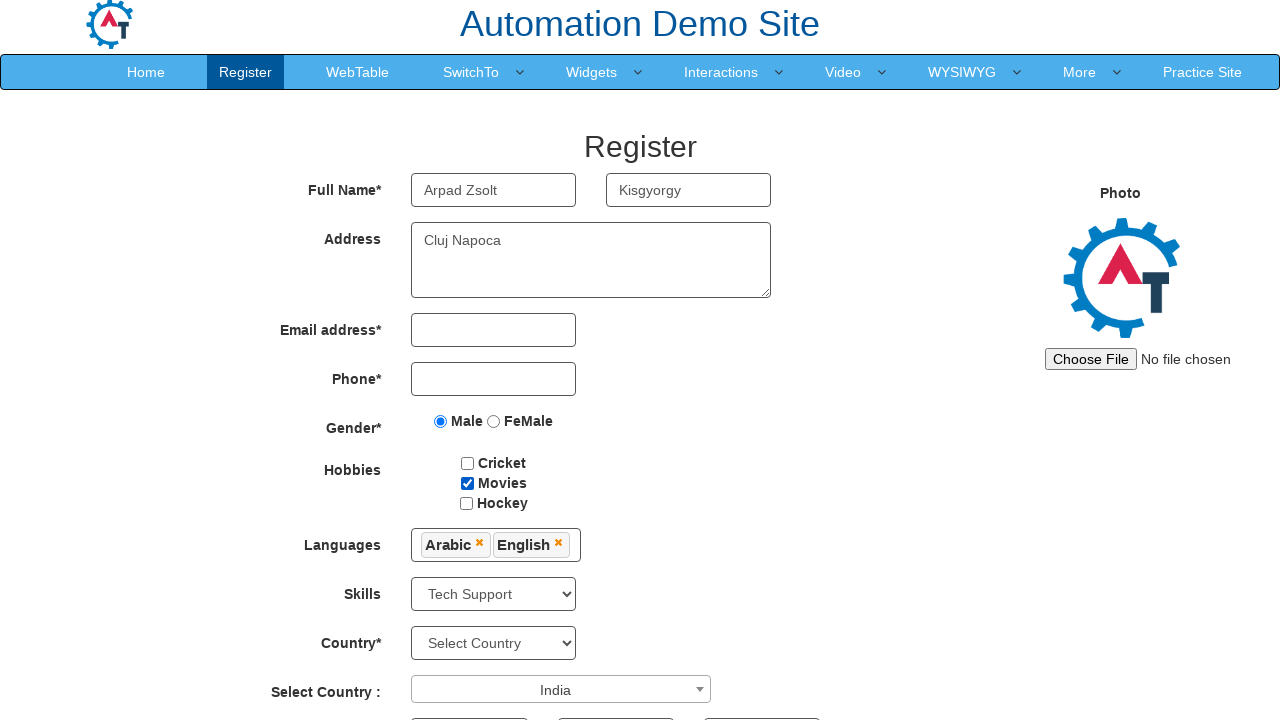

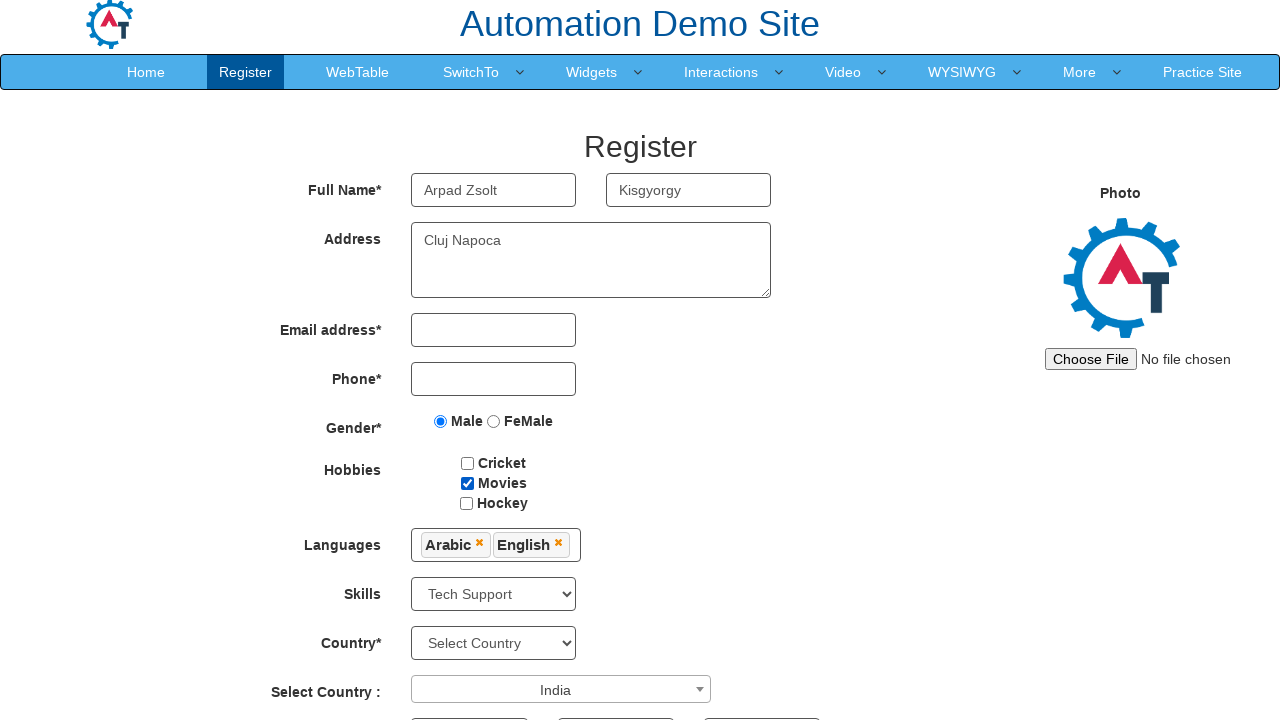